Tests browser tab switching functionality by clicking a button that opens a new tab, then switching focus to the newly opened tab.

Starting URL: https://testautomationpractice.blogspot.com/

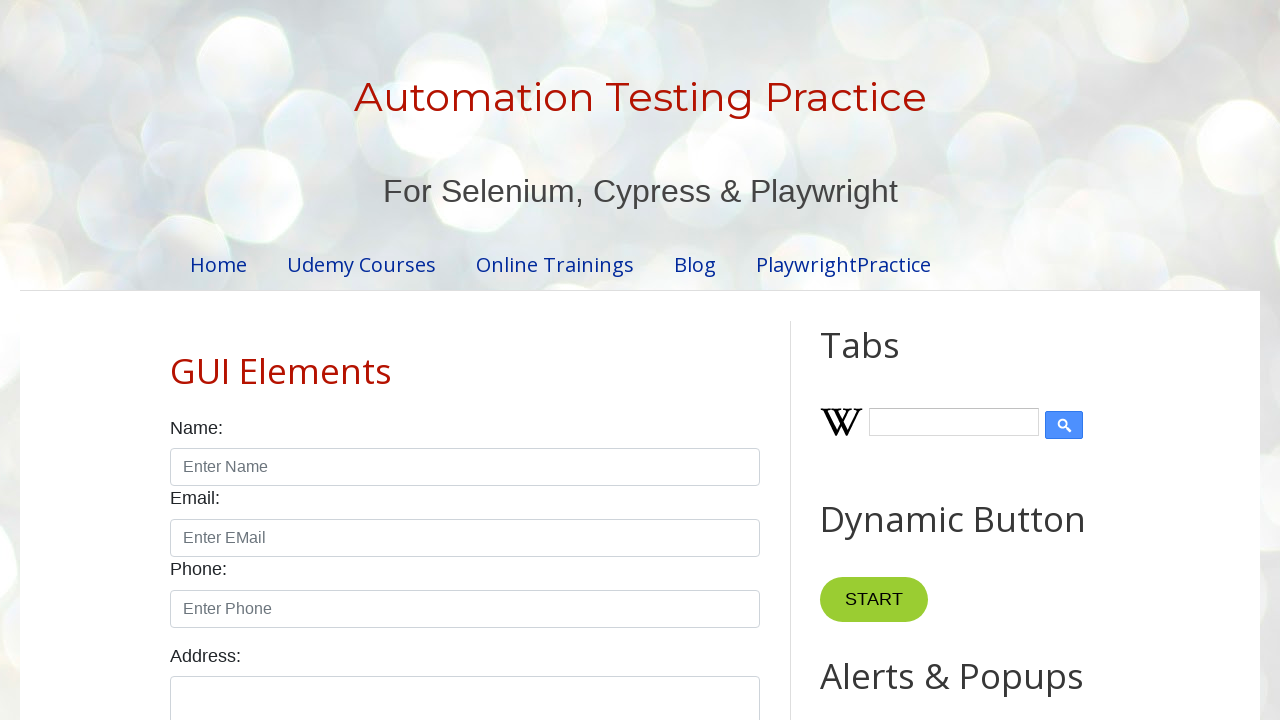

Scrolled 'New Tab' button into view
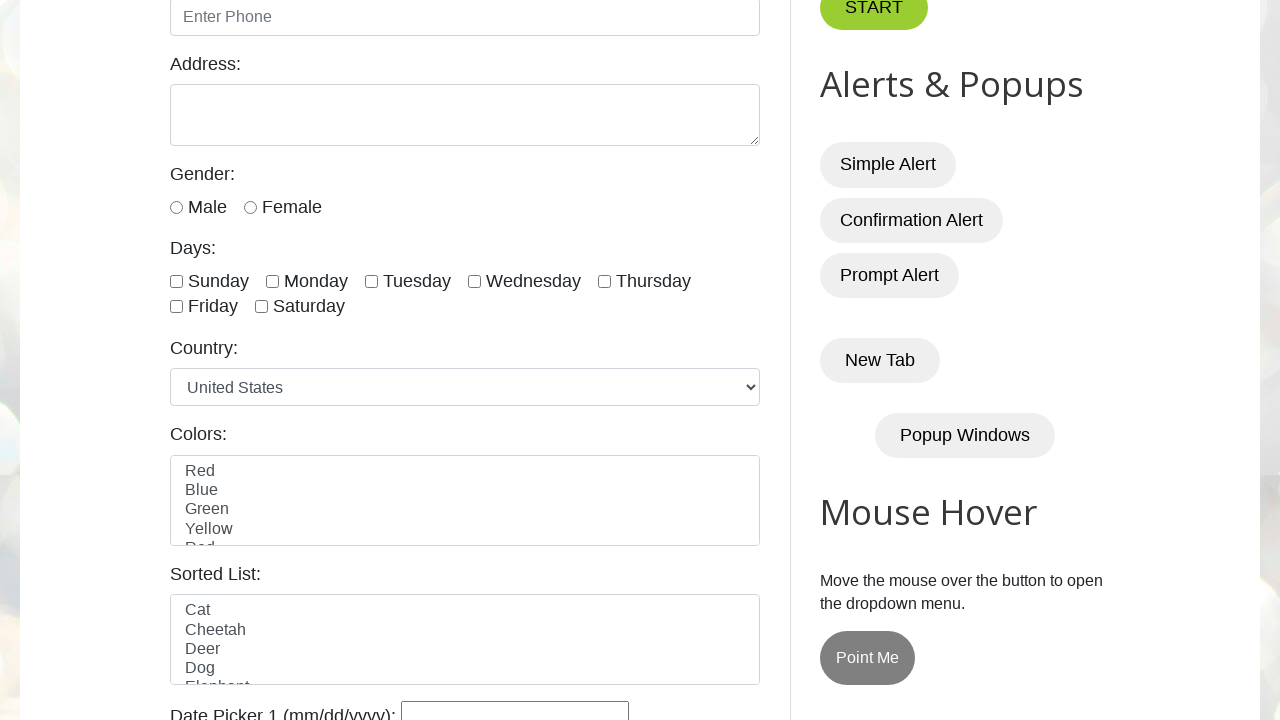

Waited for button visibility
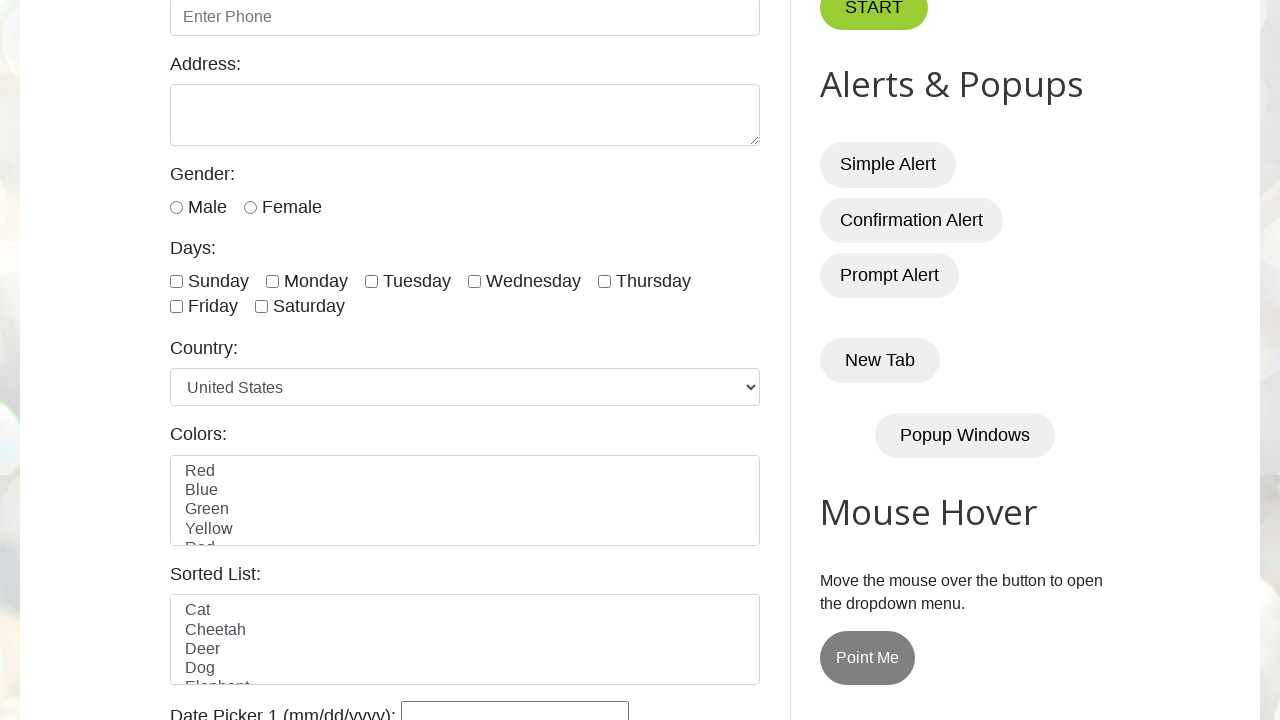

Clicked 'New Tab' button to open new tab at (880, 361) on //button[@onclick="myFunction()"]
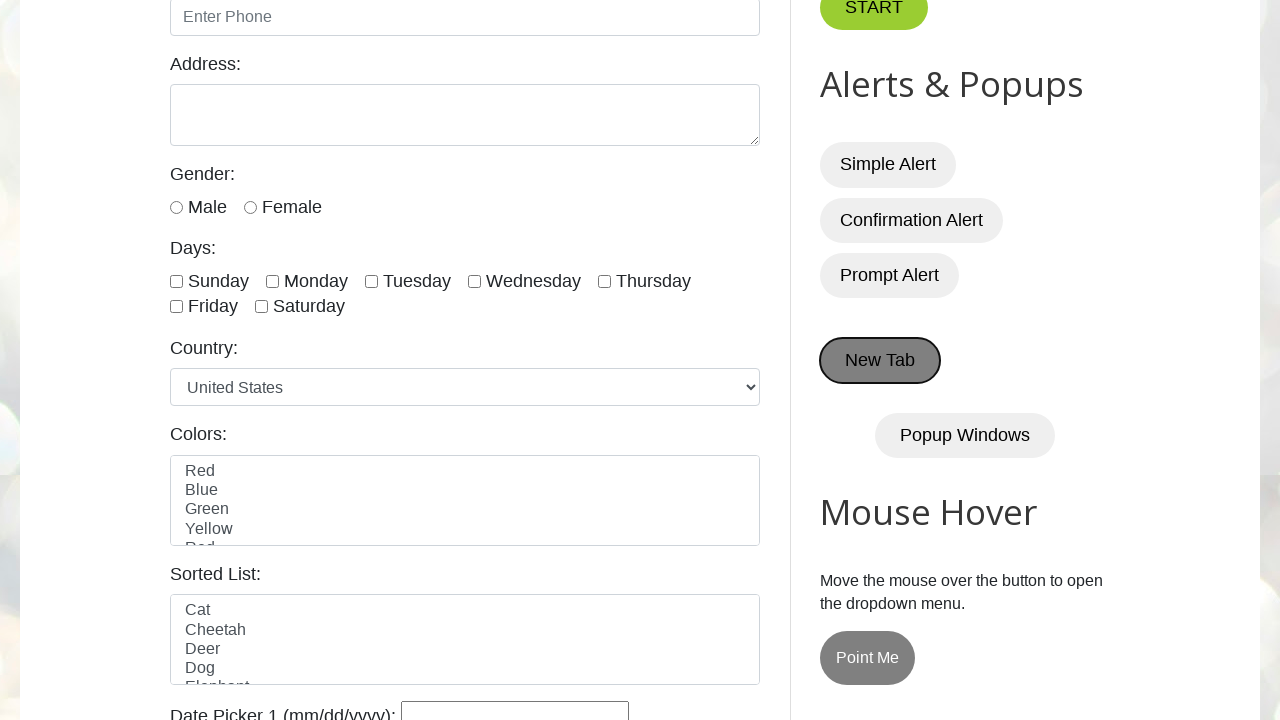

Retrieved newly opened tab/page
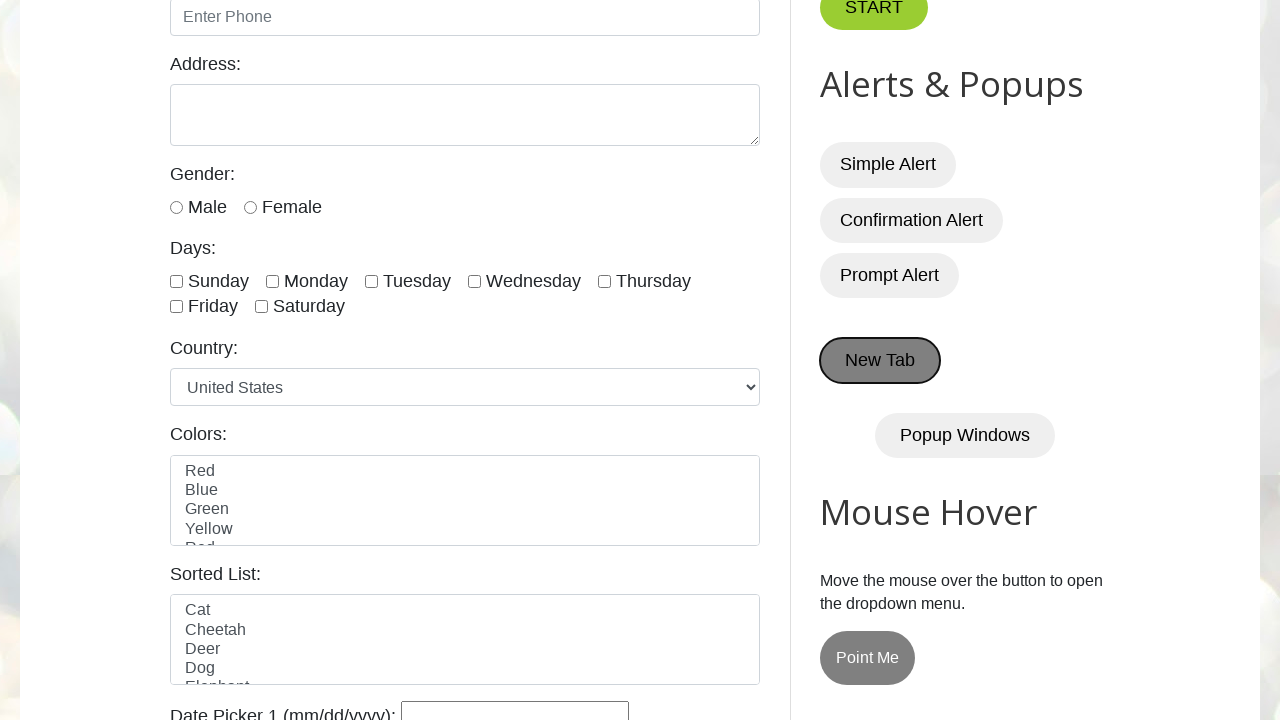

New page loaded successfully
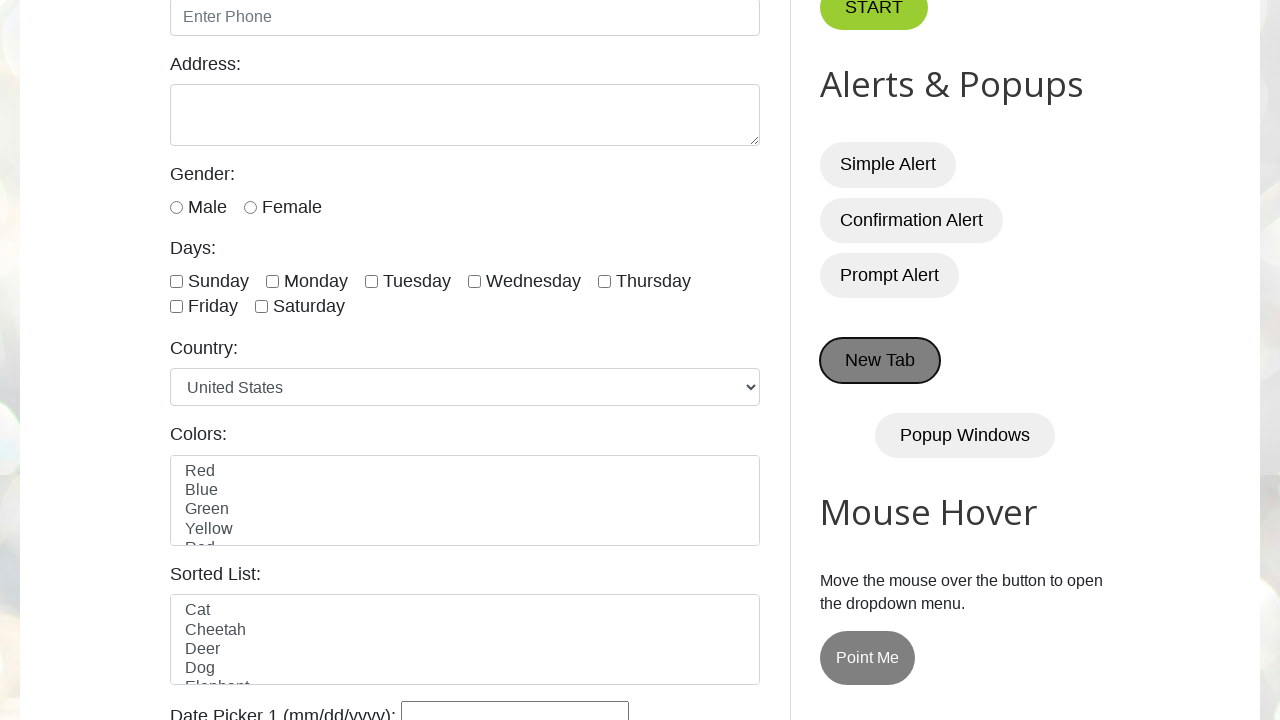

Waited for new page to fully settle
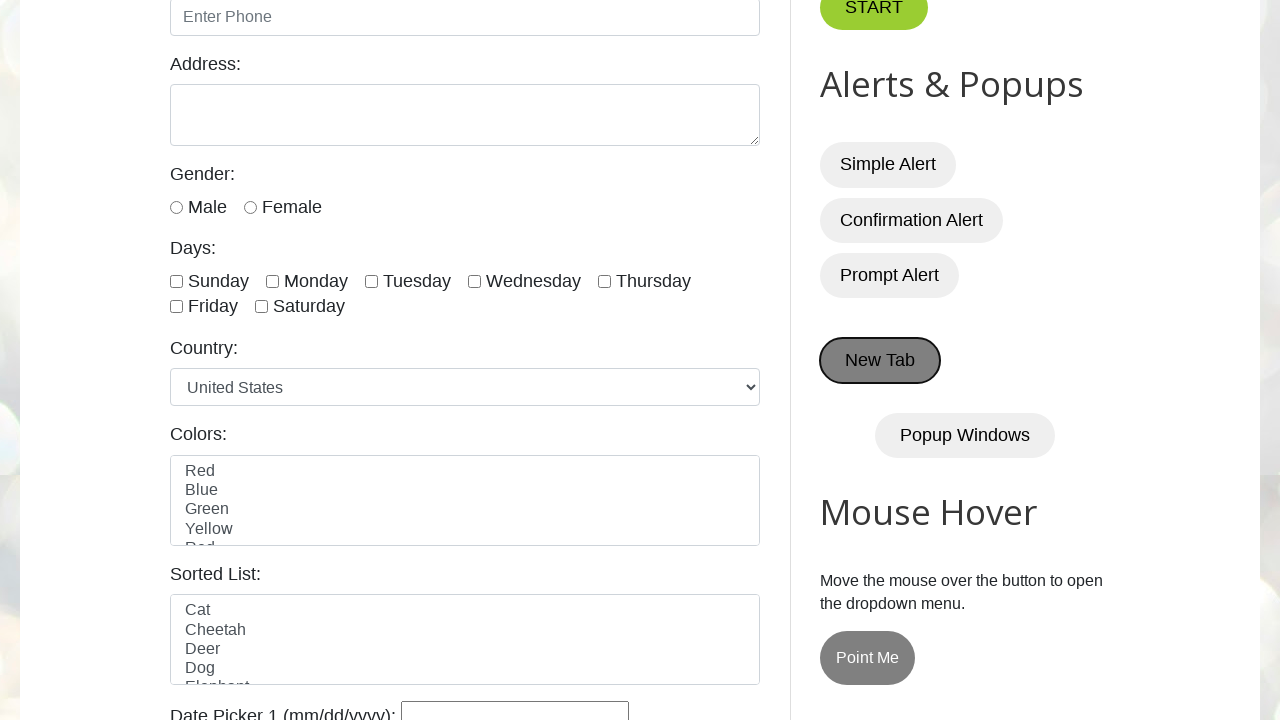

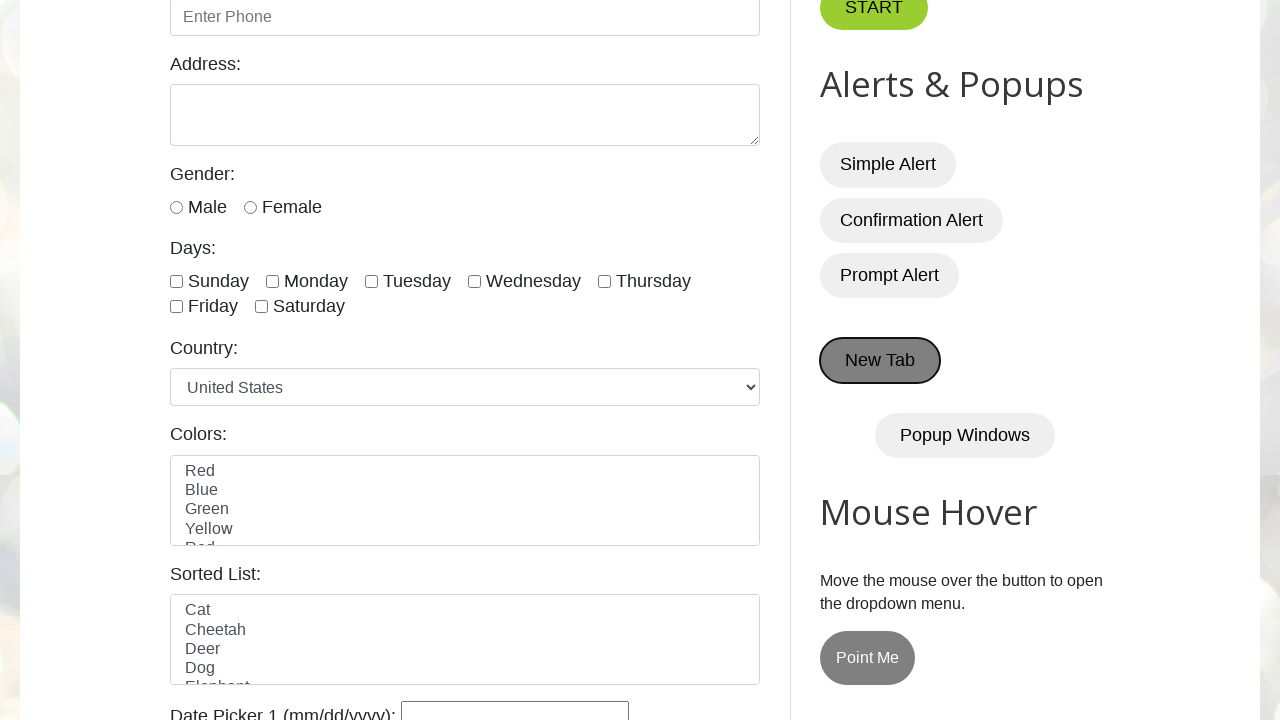